Opens the Flipkart website and waits for the page to load

Starting URL: https://flipkart.com

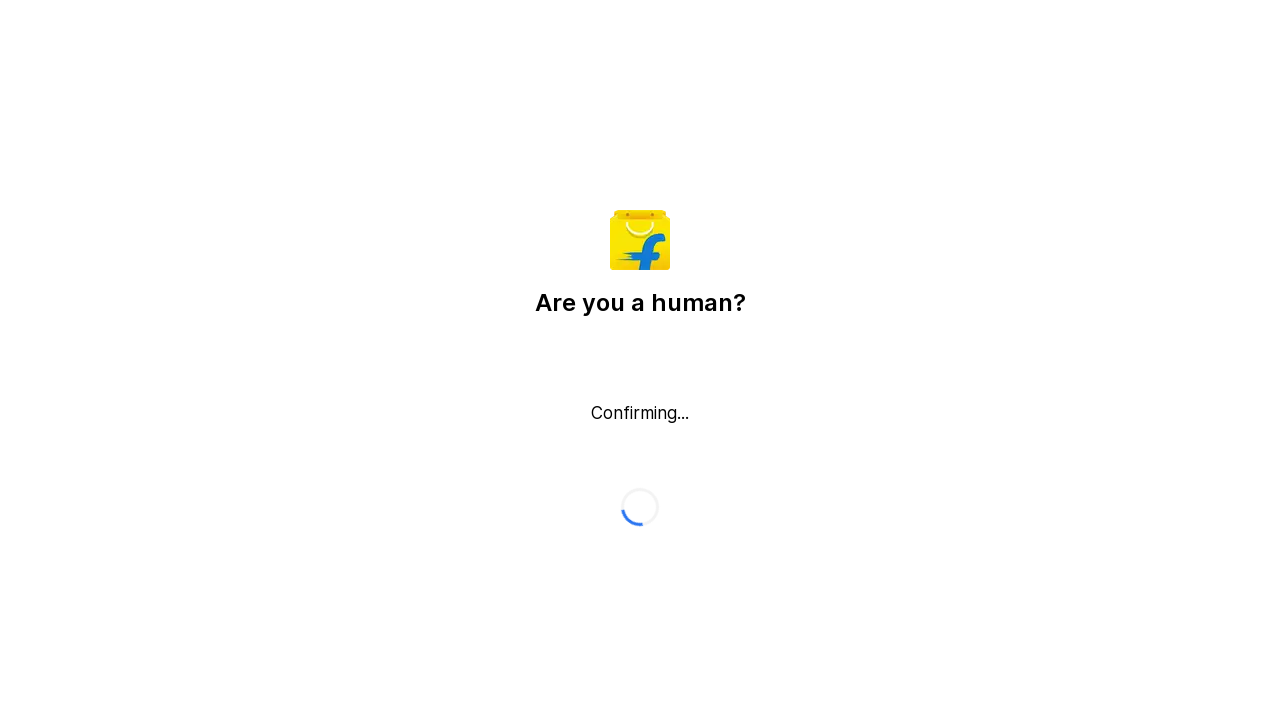

Navigated to Flipkart website
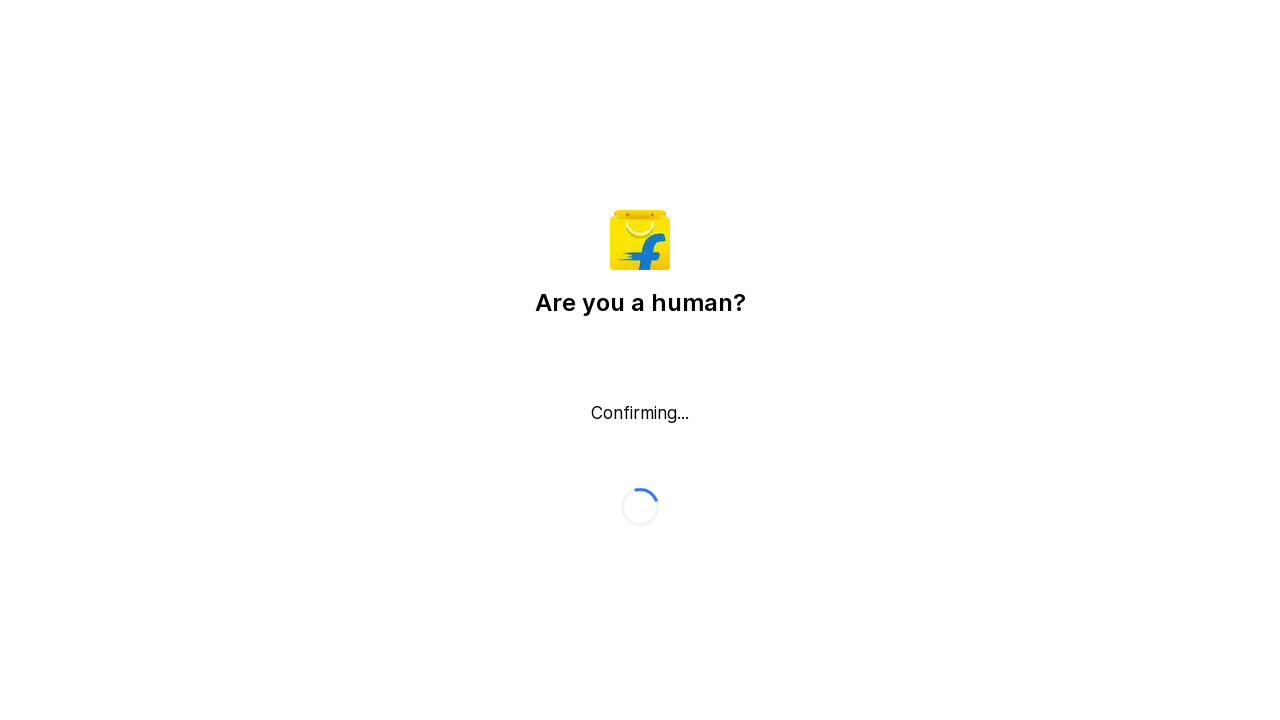

Waited for page DOM content to load
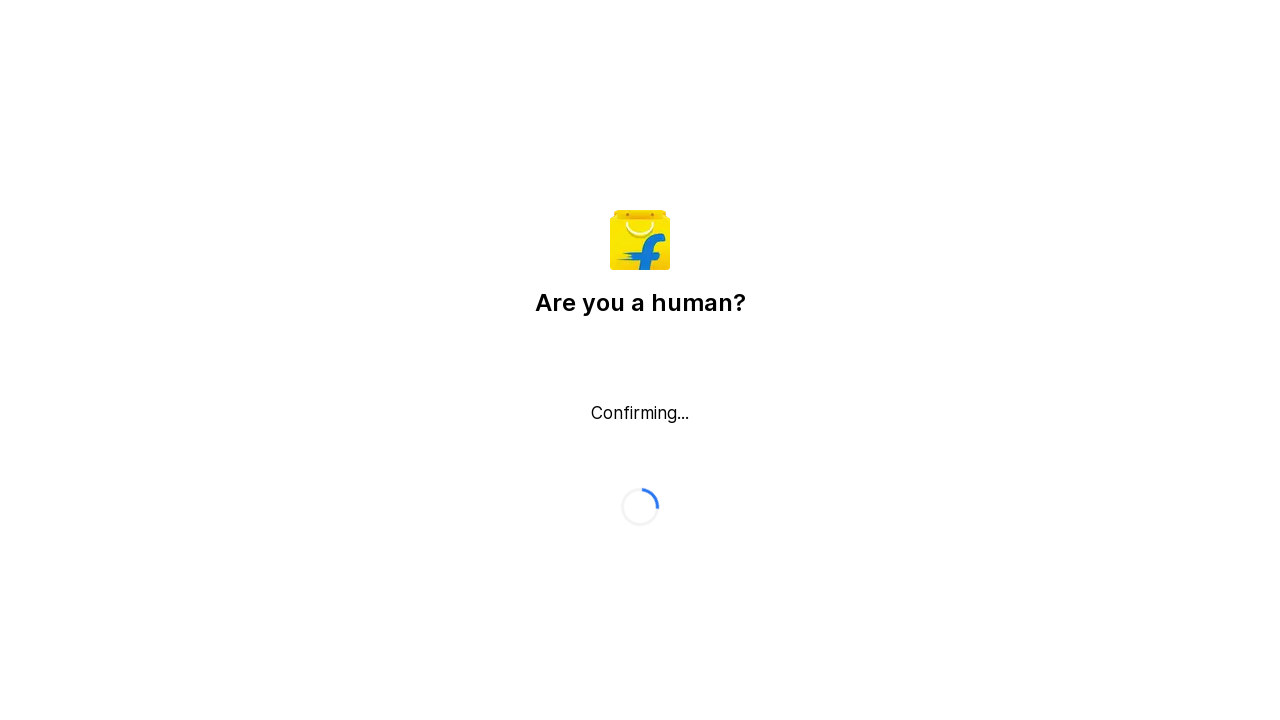

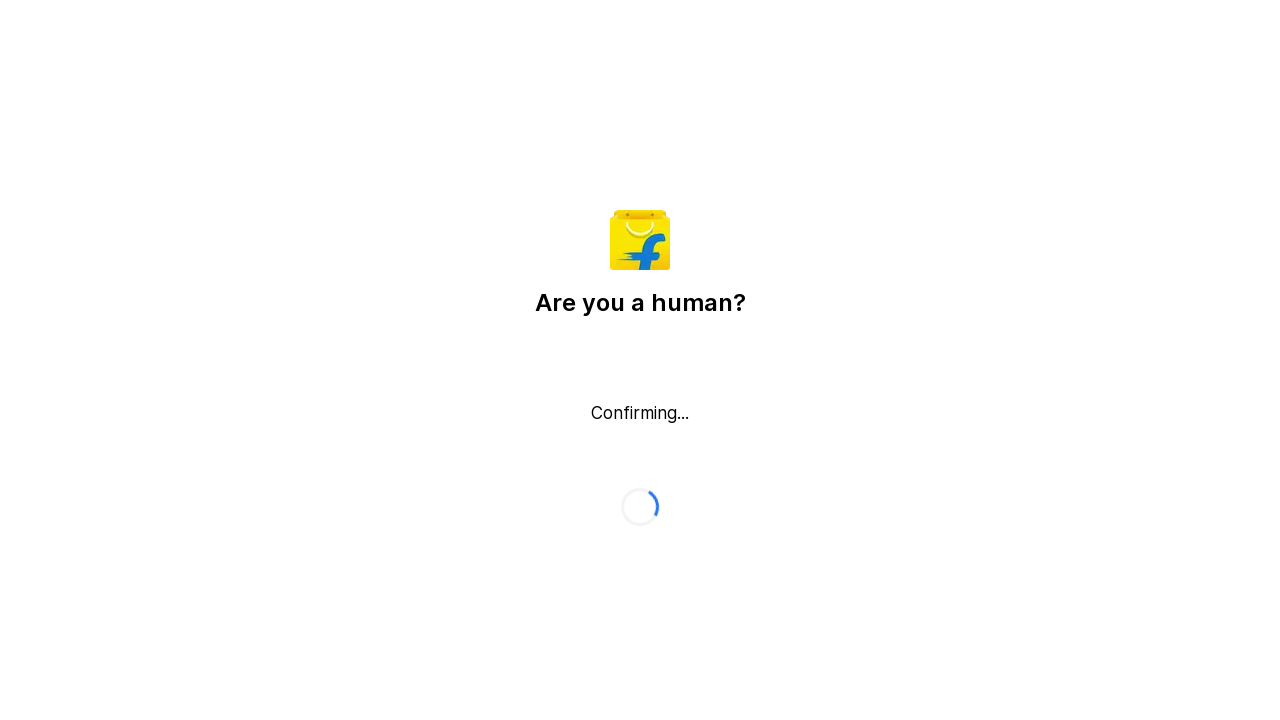